Navigates to the OTUS website and verifies that the page title can be retrieved successfully

Starting URL: https://otus.ru

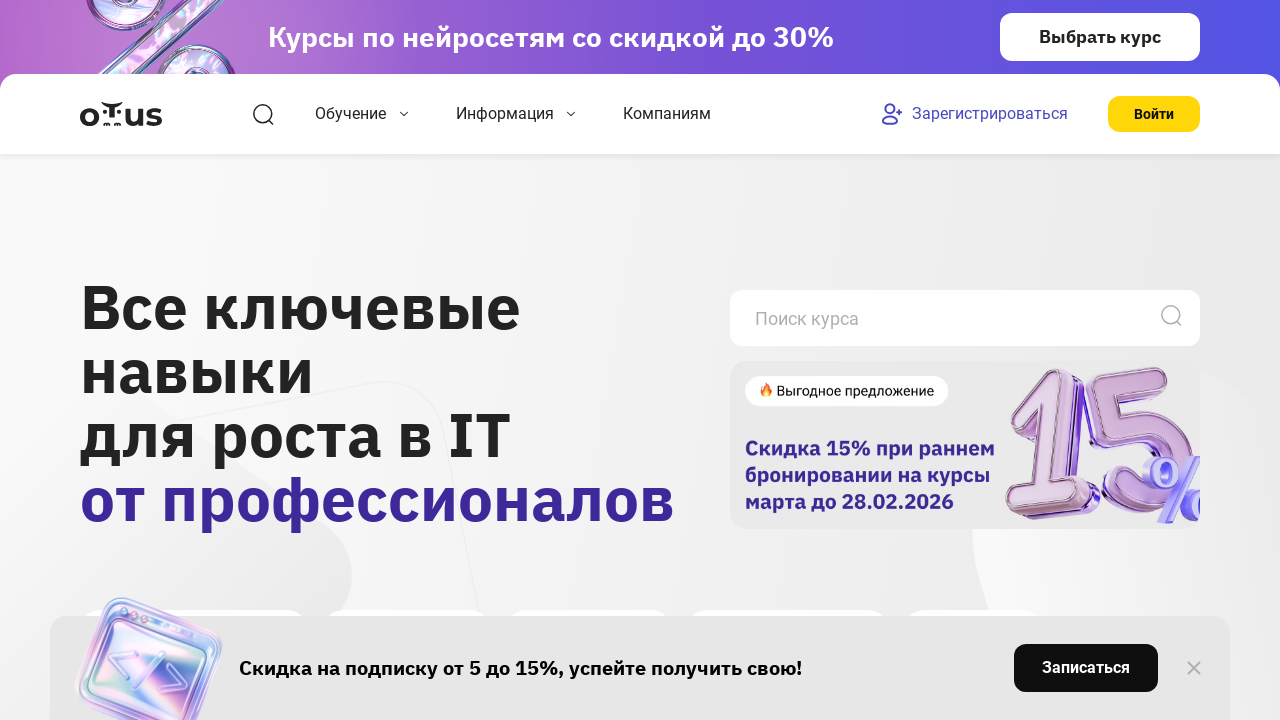

Waited for page to reach domcontentloaded state
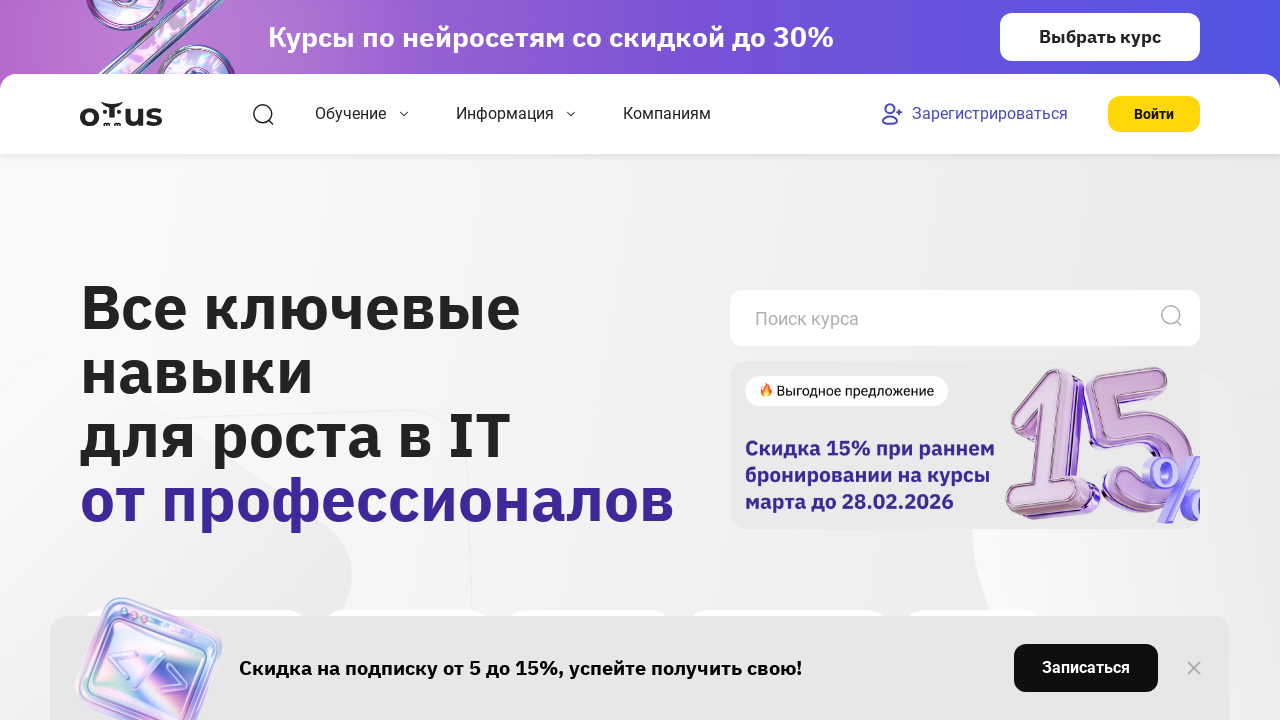

Retrieved page title: 'OTUS - Онлайн-образование'
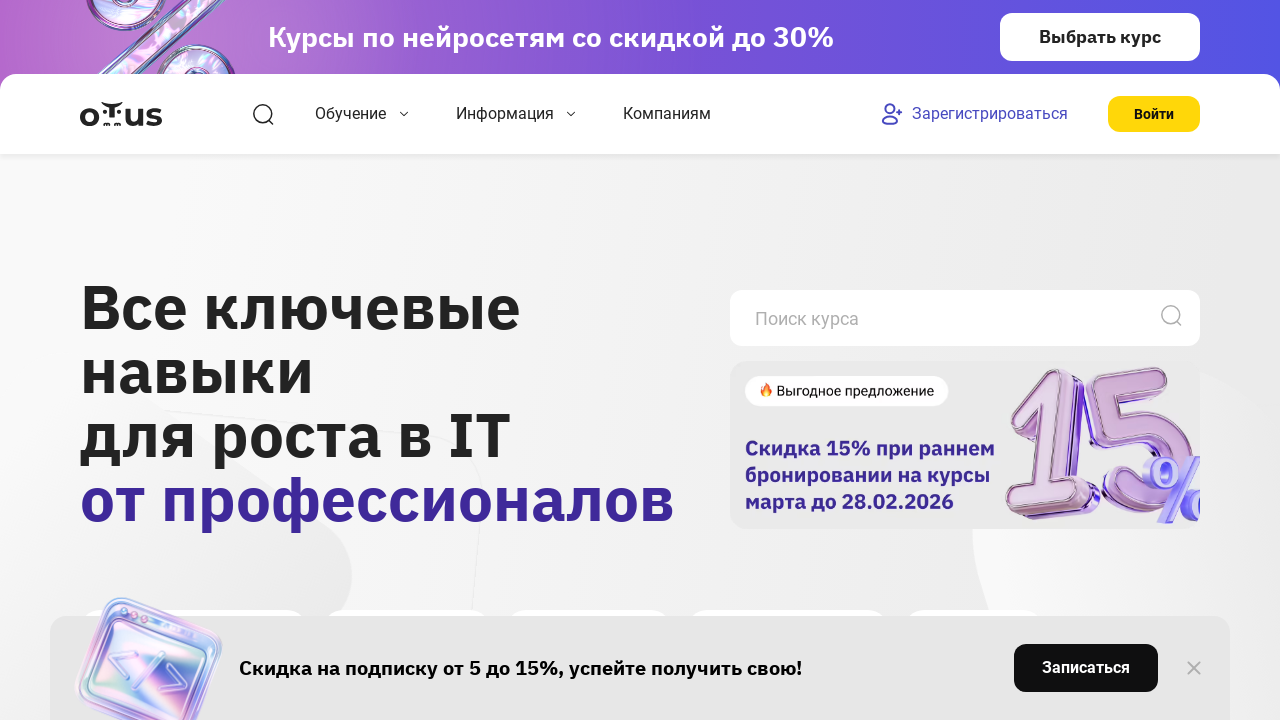

Verified that page title is not empty
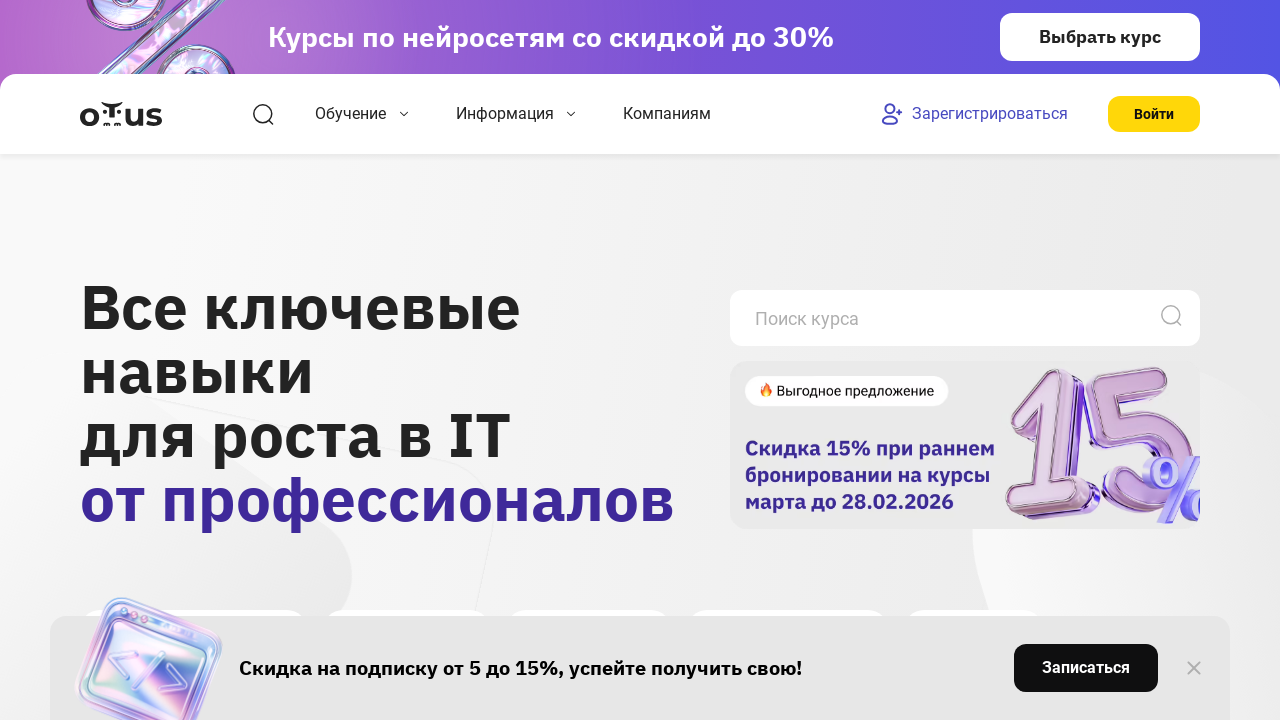

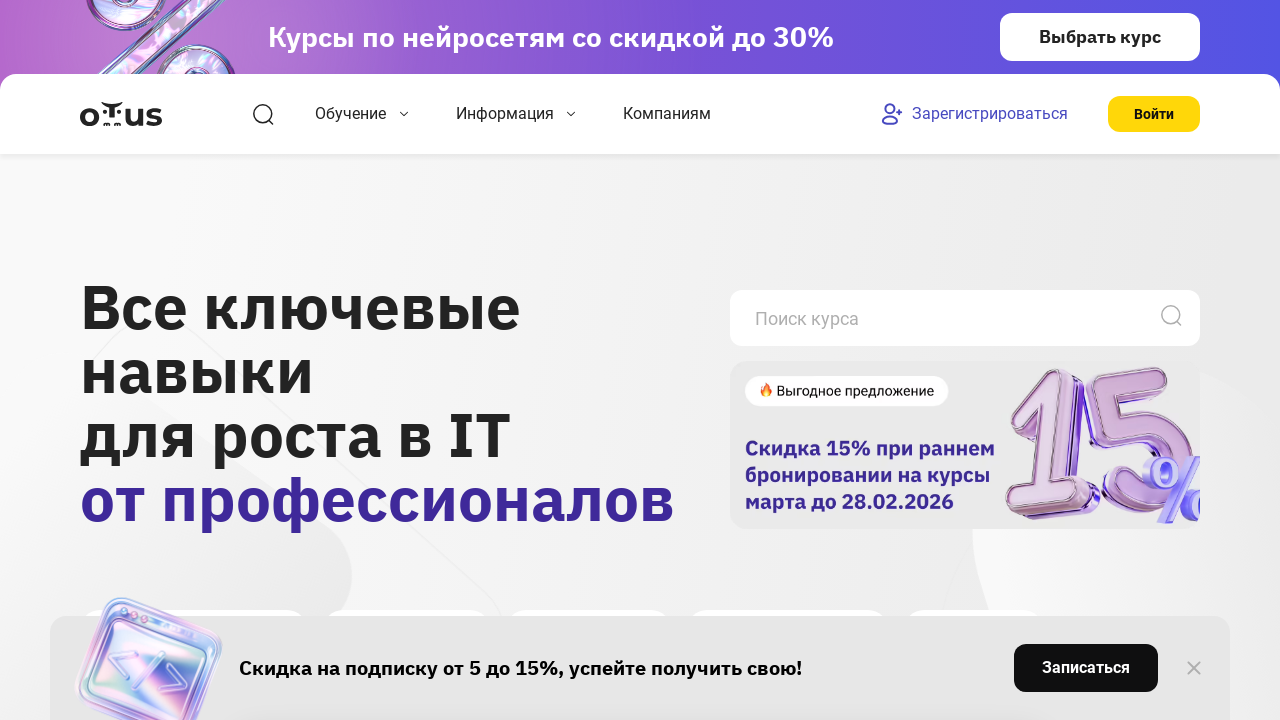